Tests JavaScript prompt alert functionality by clicking a button to trigger a prompt, entering text, accepting the alert, and verifying the result message

Starting URL: https://the-internet.herokuapp.com/javascript_alerts

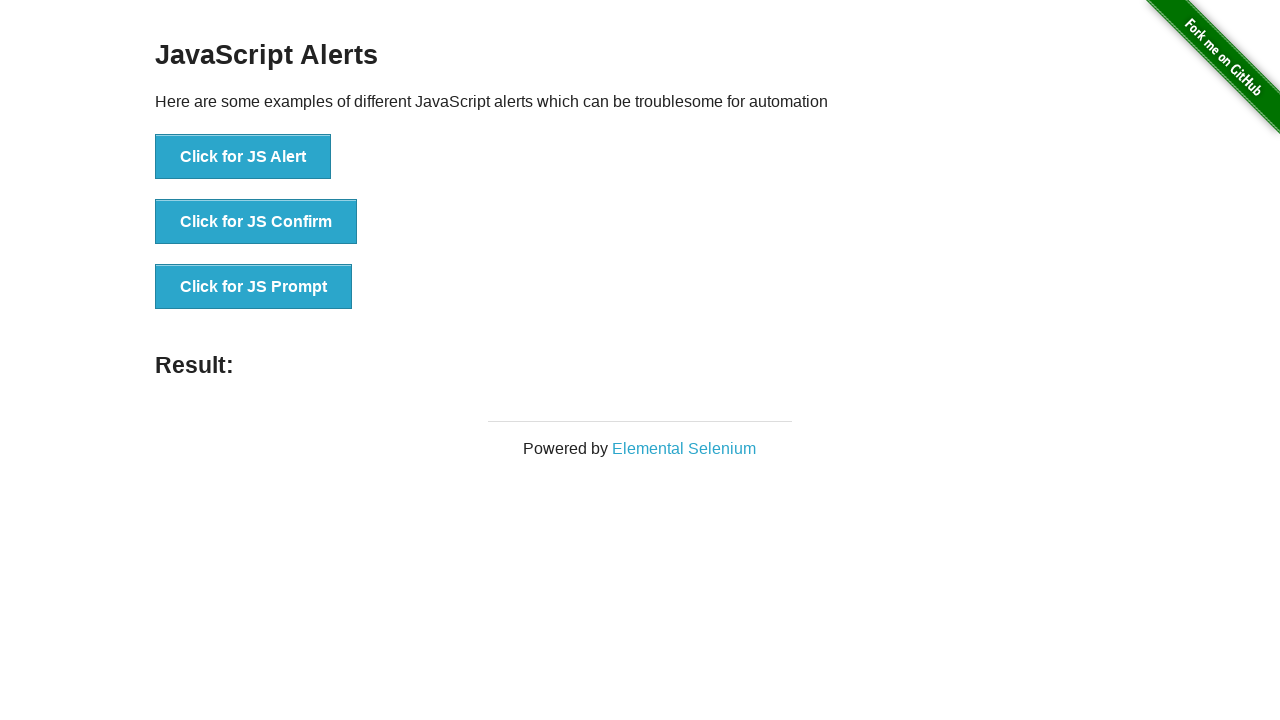

Clicked 'Click for JS Prompt' button to trigger JavaScript prompt alert at (254, 287) on xpath=//button[text()='Click for JS Prompt']
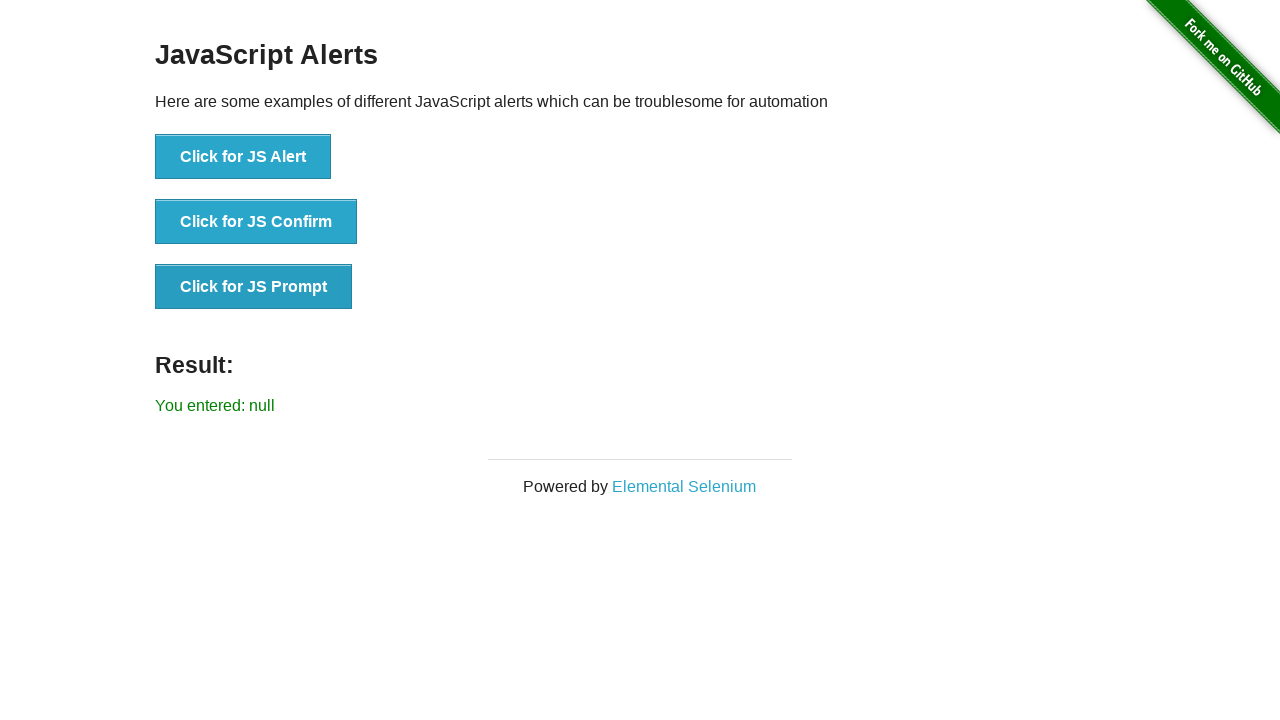

Set up dialog handler to accept prompt with text 'Selenium'
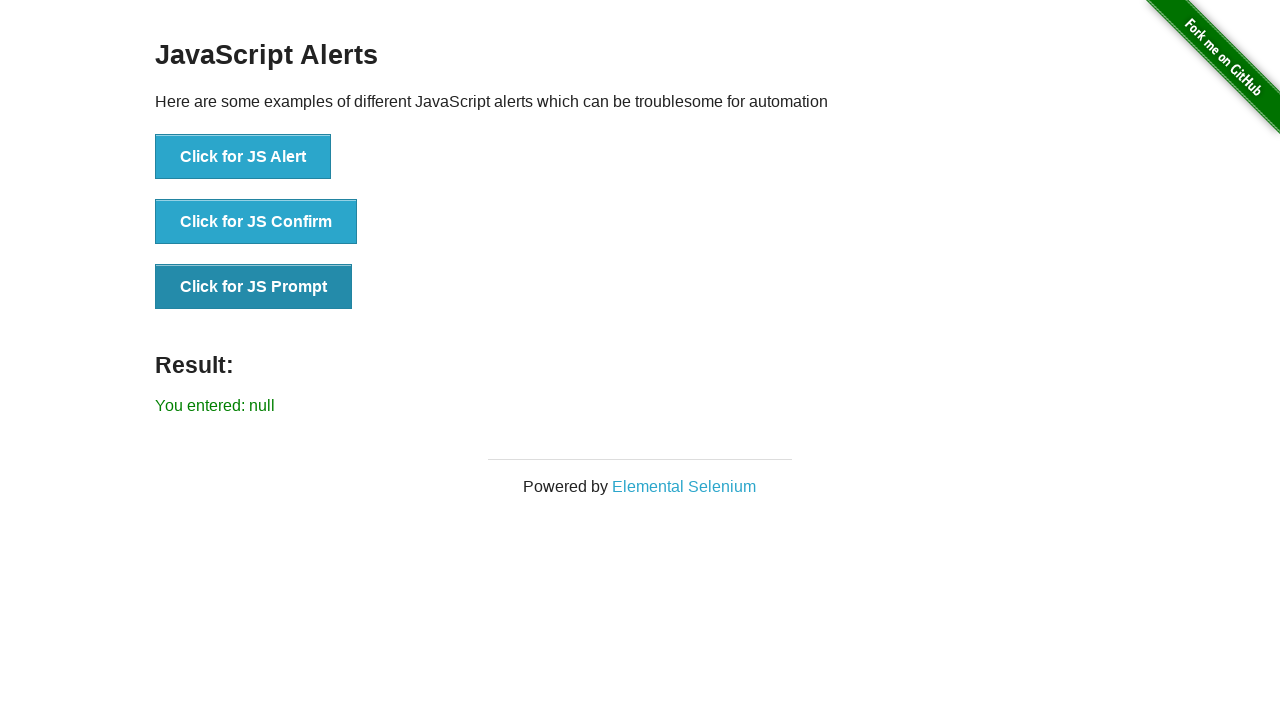

Re-clicked 'Click for JS Prompt' button to trigger dialog with handler ready at (254, 287) on xpath=//button[text()='Click for JS Prompt']
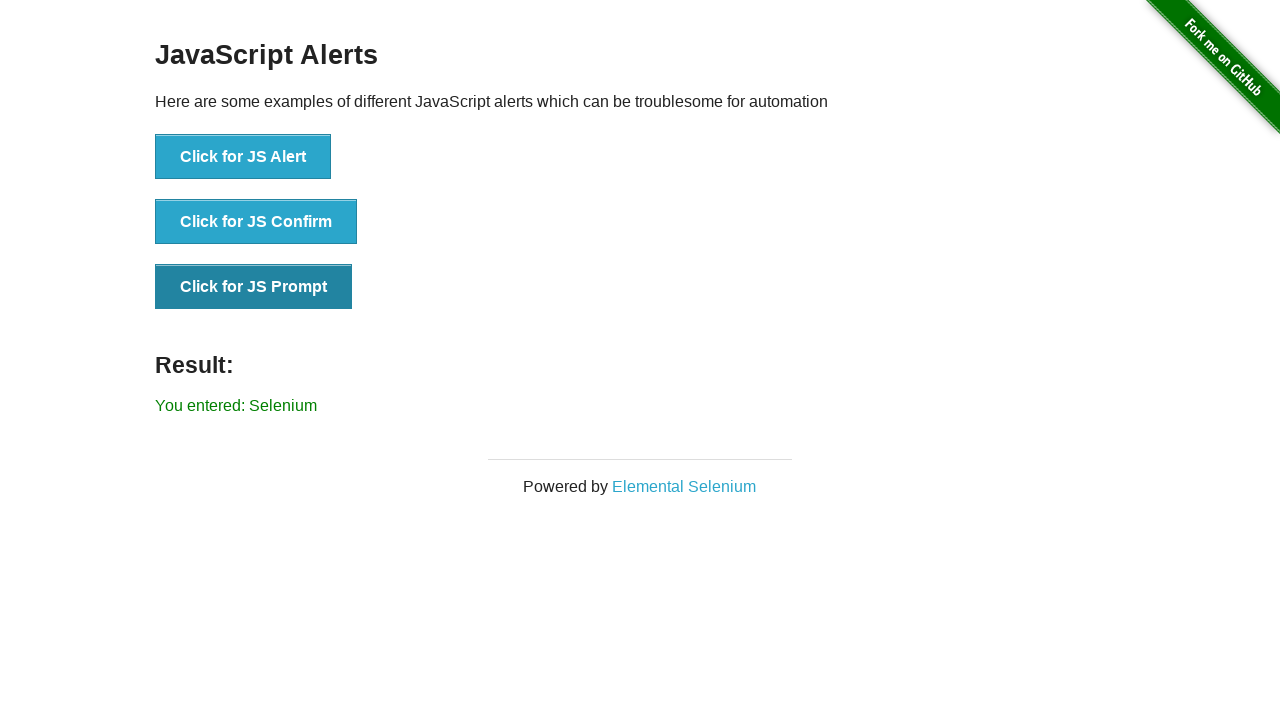

Waited for result element to appear
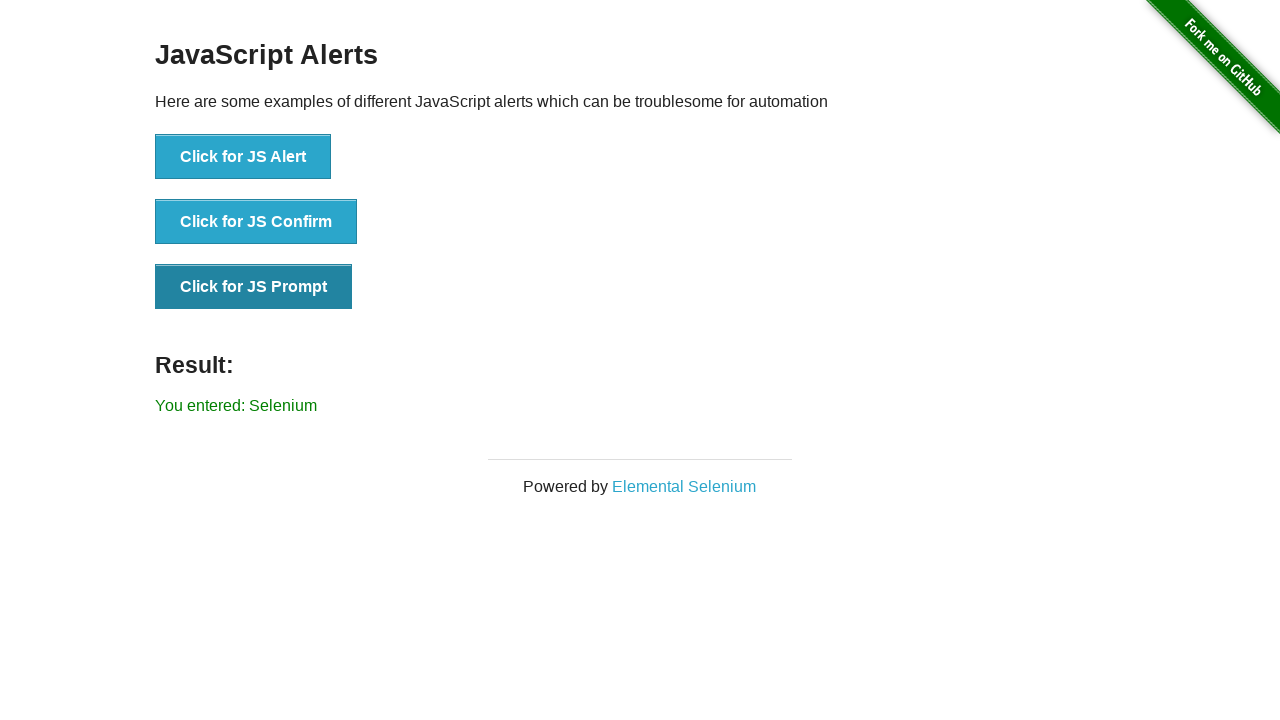

Retrieved result text from #result element
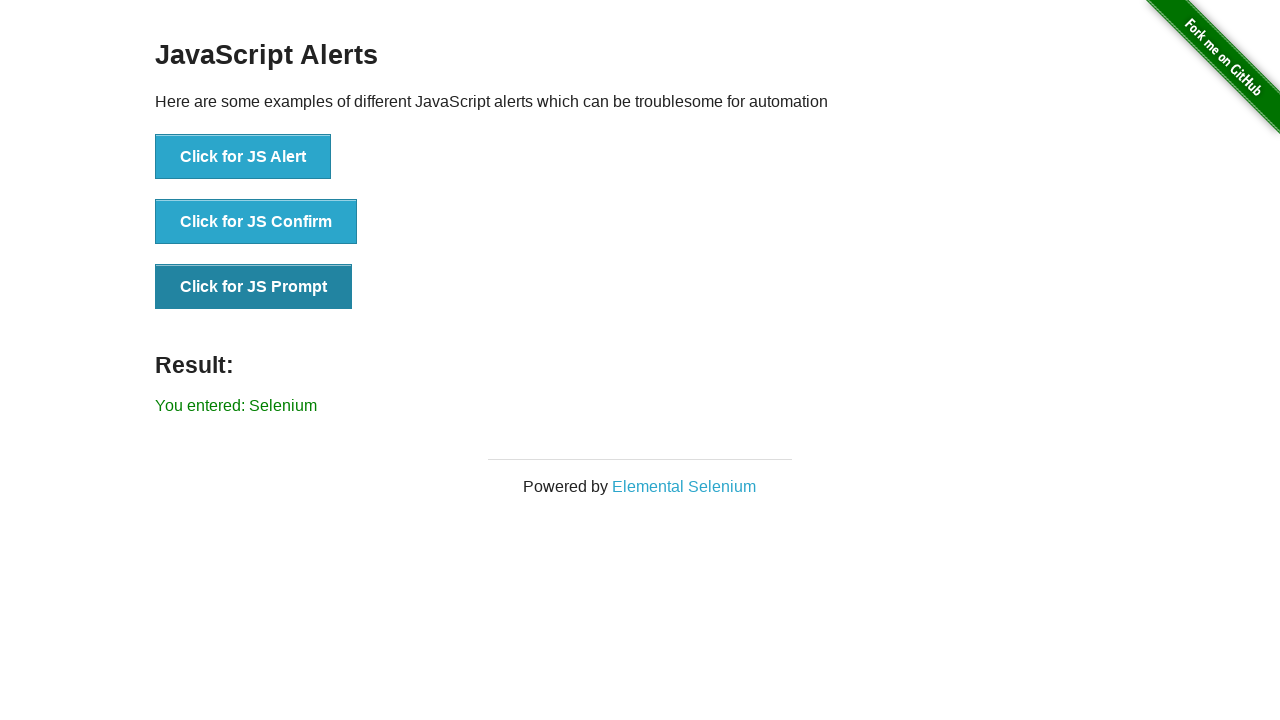

Verified that result text contains 'Selenium'
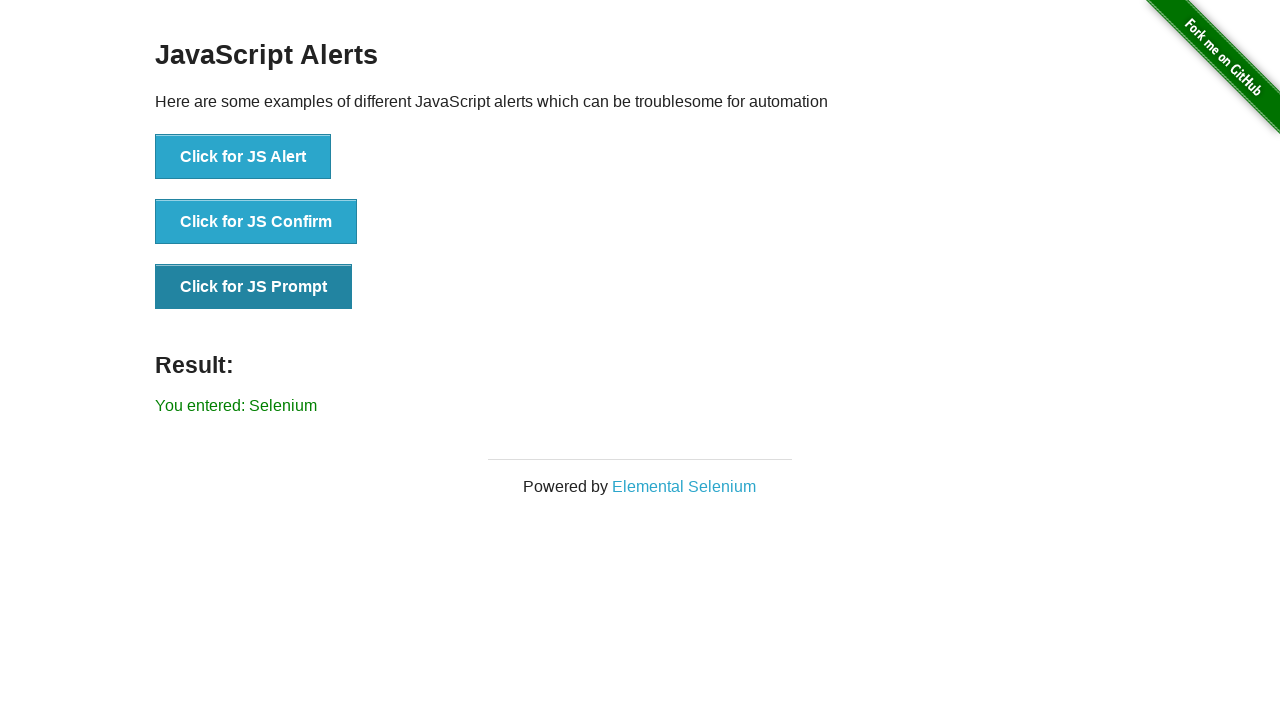

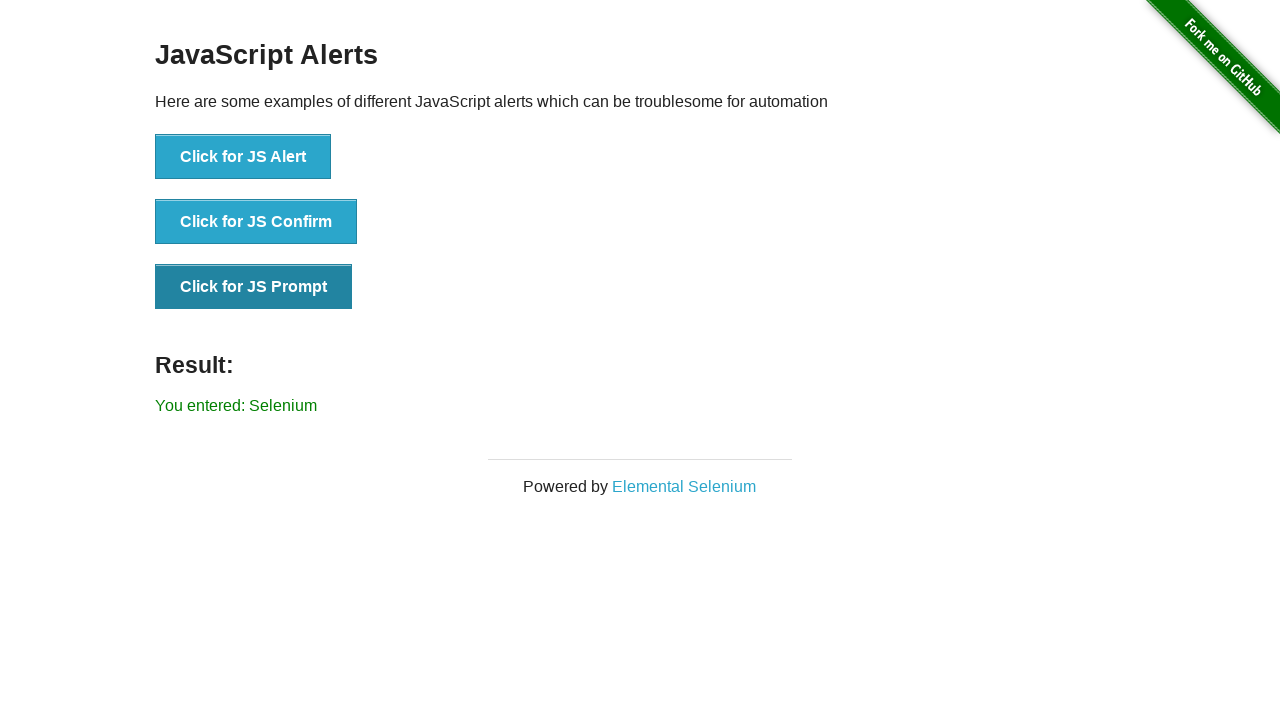